Tests clicking a blue primary button on the UI Testing Playground class attribute page and handles the resulting alert dialog

Starting URL: http://uitestingplayground.com/classattr

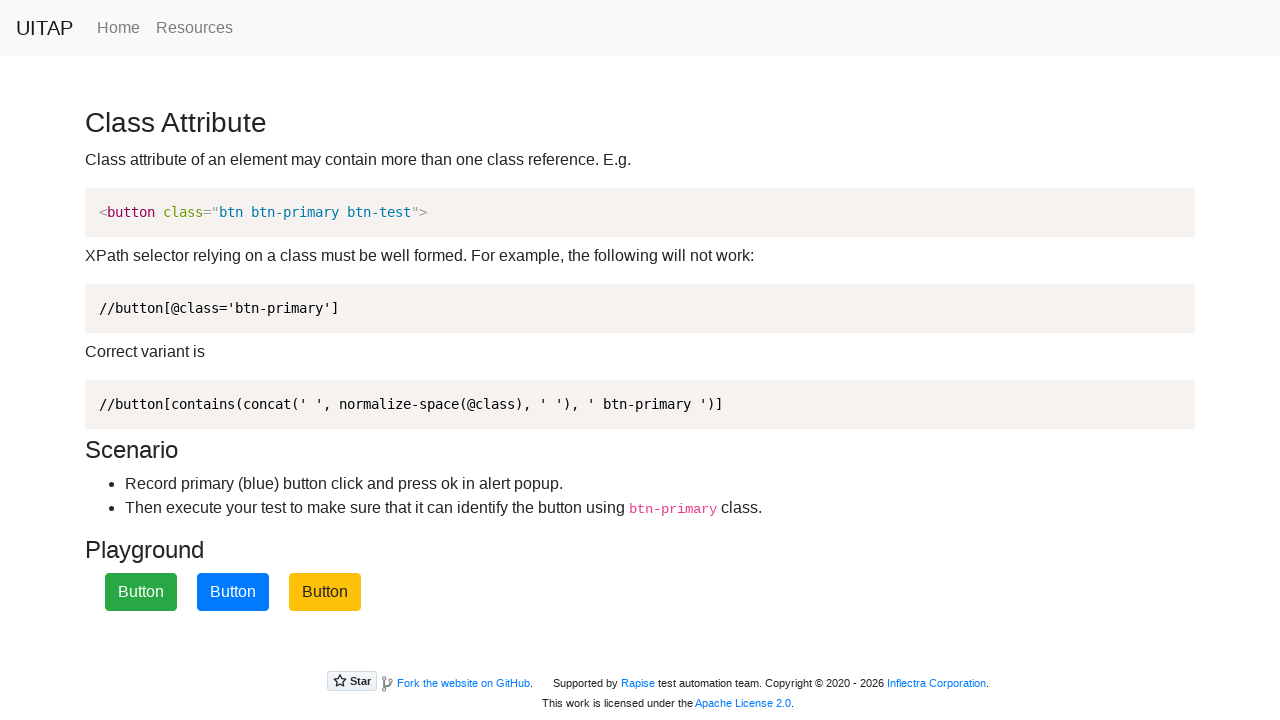

Waited for blue primary button to be present
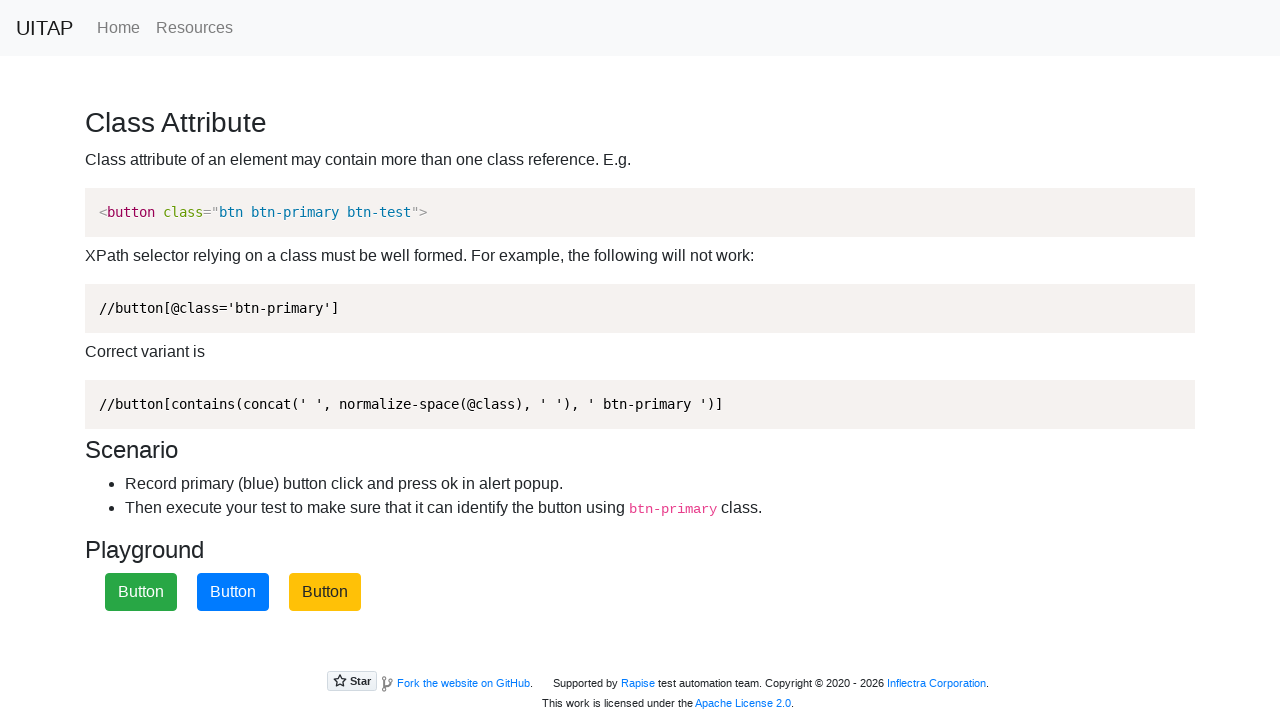

Clicked the blue primary button at (233, 592) on button.btn-primary
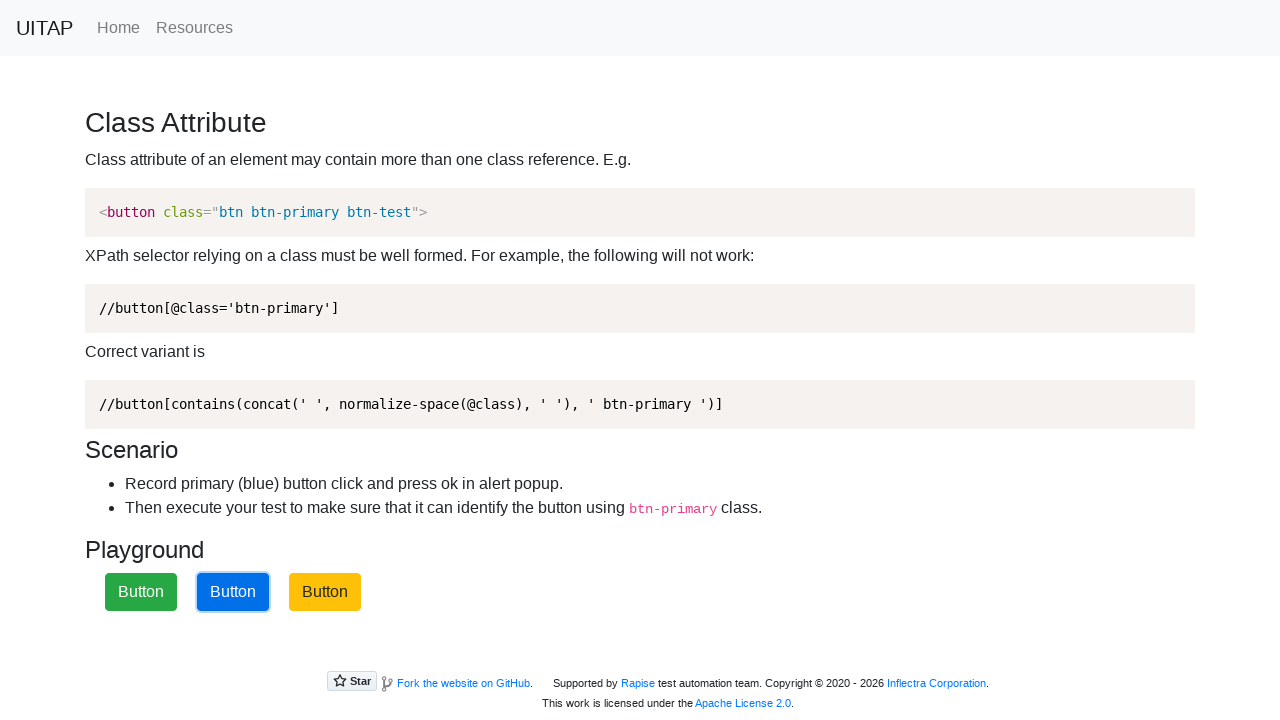

Set up dialog handler to accept alerts
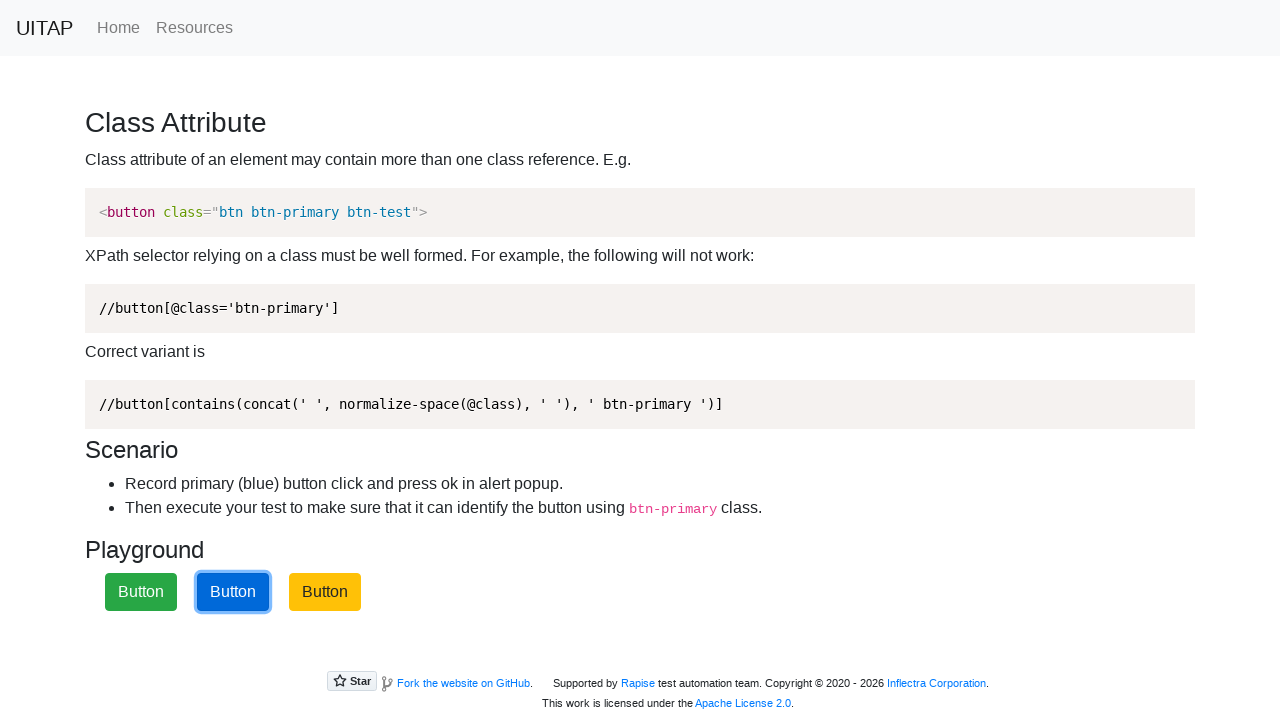

Configured dialog handler function
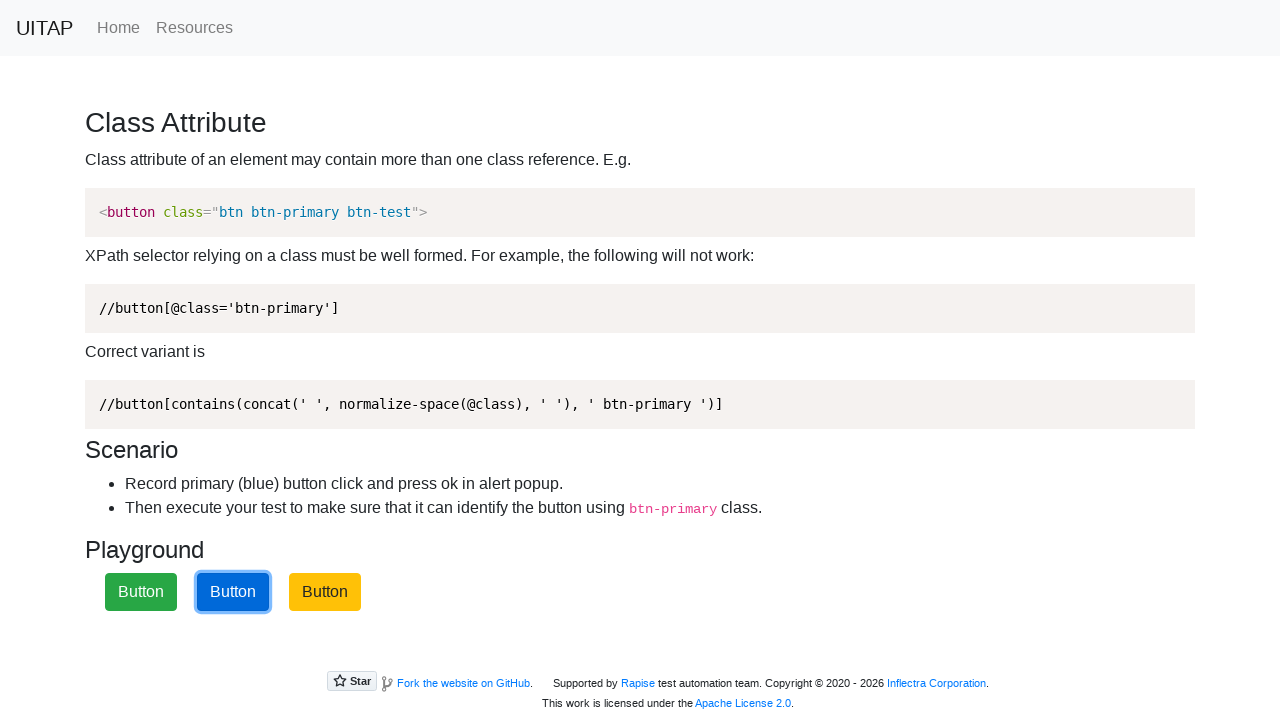

Clicked the blue primary button again to trigger and handle alert dialog at (233, 592) on button.btn-primary
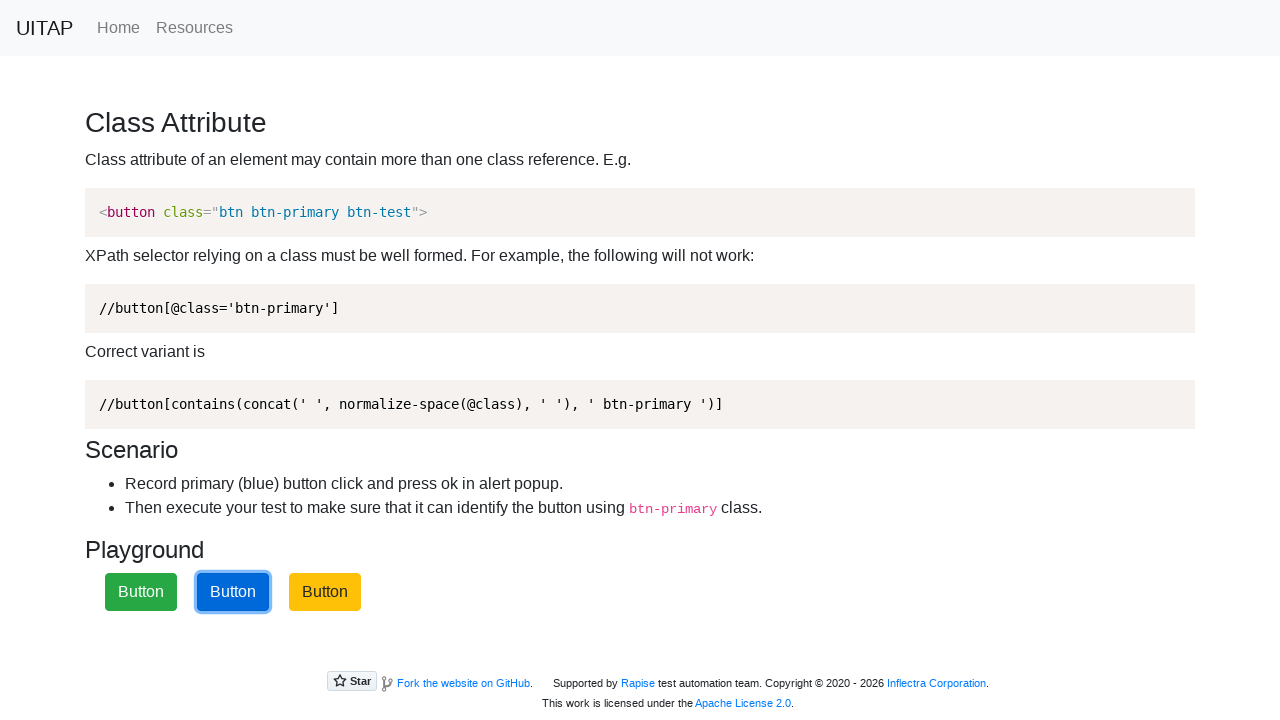

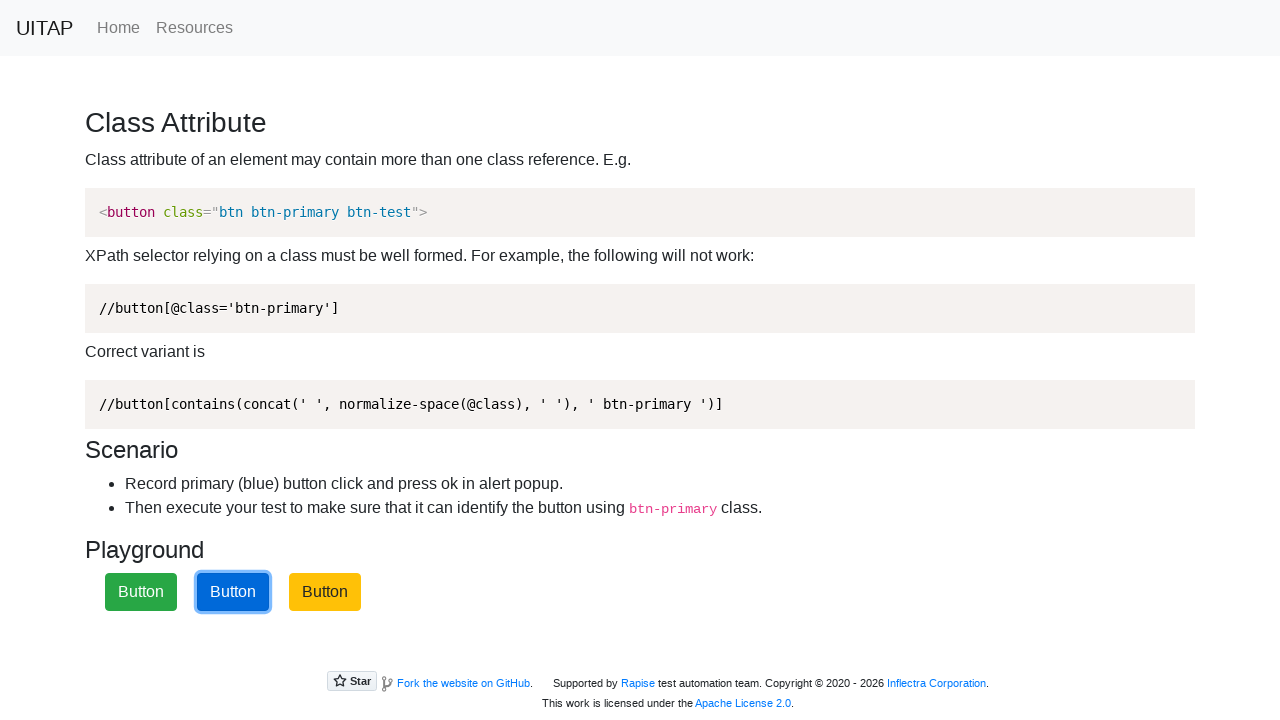